Tests the amortization calculator by entering loan amount, loan term, and interest rate, then clicking calculate and verifying the monthly payment result is displayed.

Starting URL: https://www.calculator.net/amortization-calculator.html

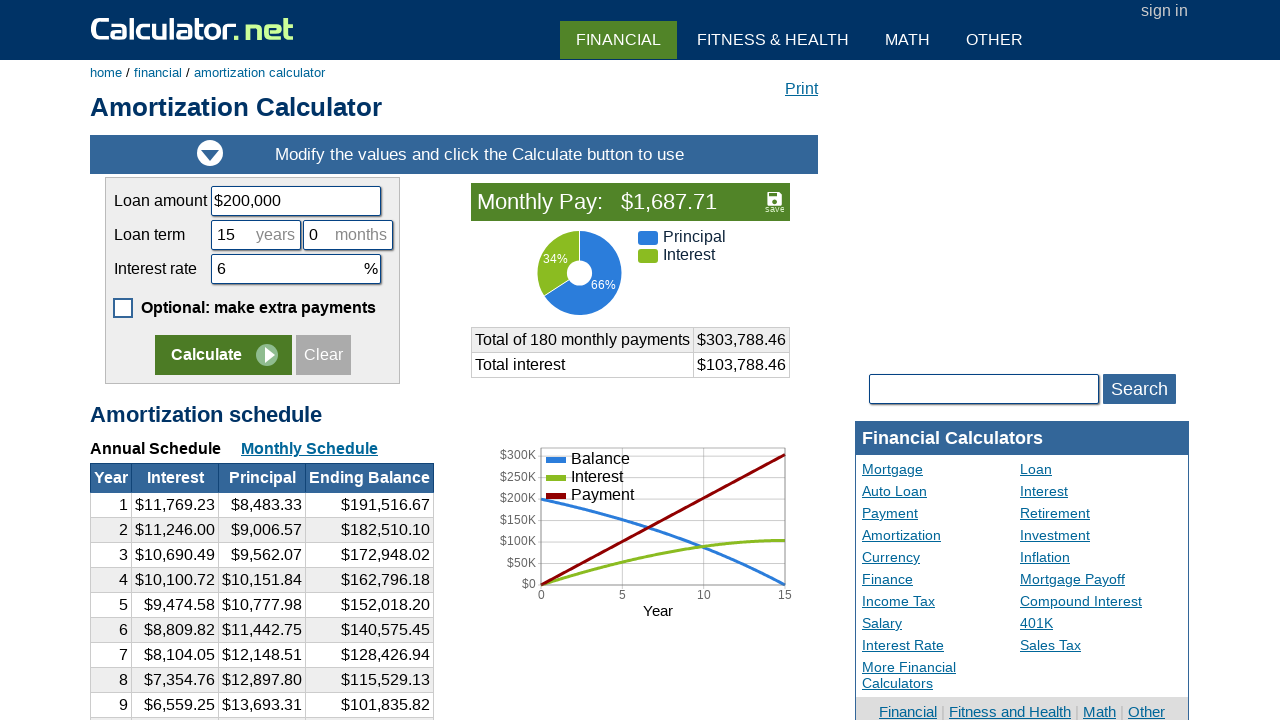

Cleared loan amount field on #cloanamount
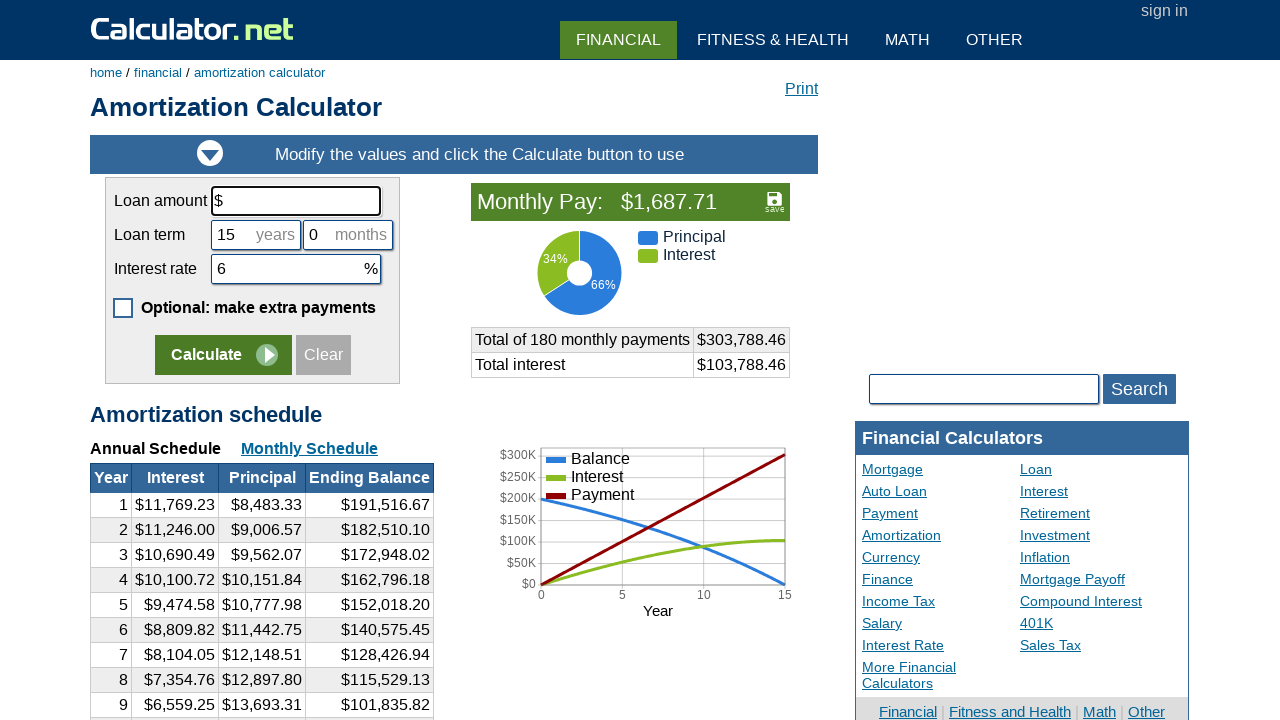

Entered loan amount of 500000 on #cloanamount
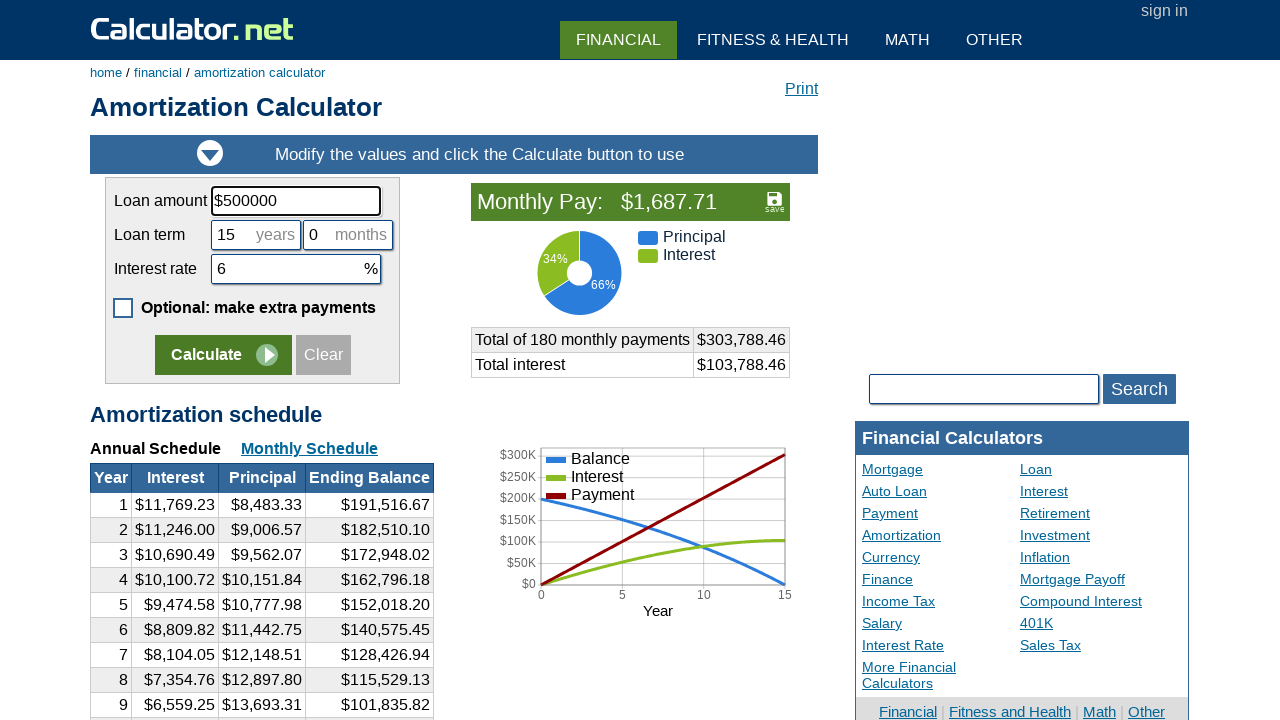

Cleared loan term field on #cloanterm
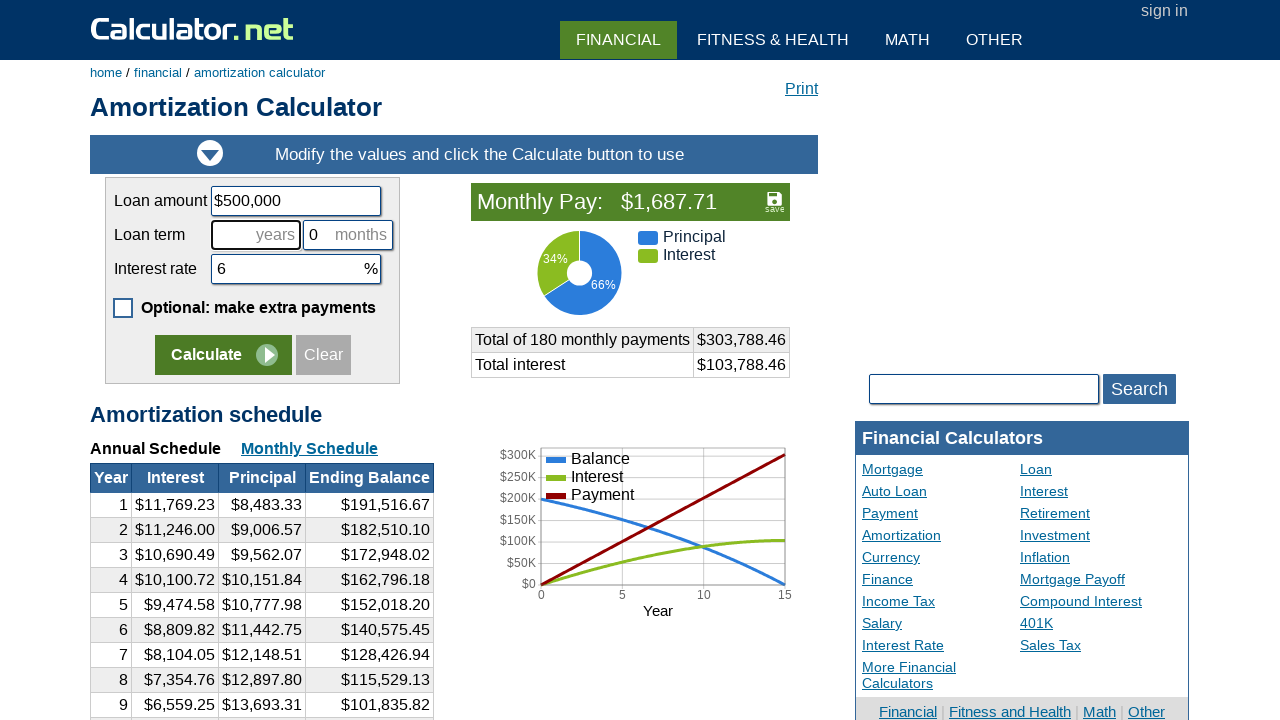

Entered loan term of 30 years on #cloanterm
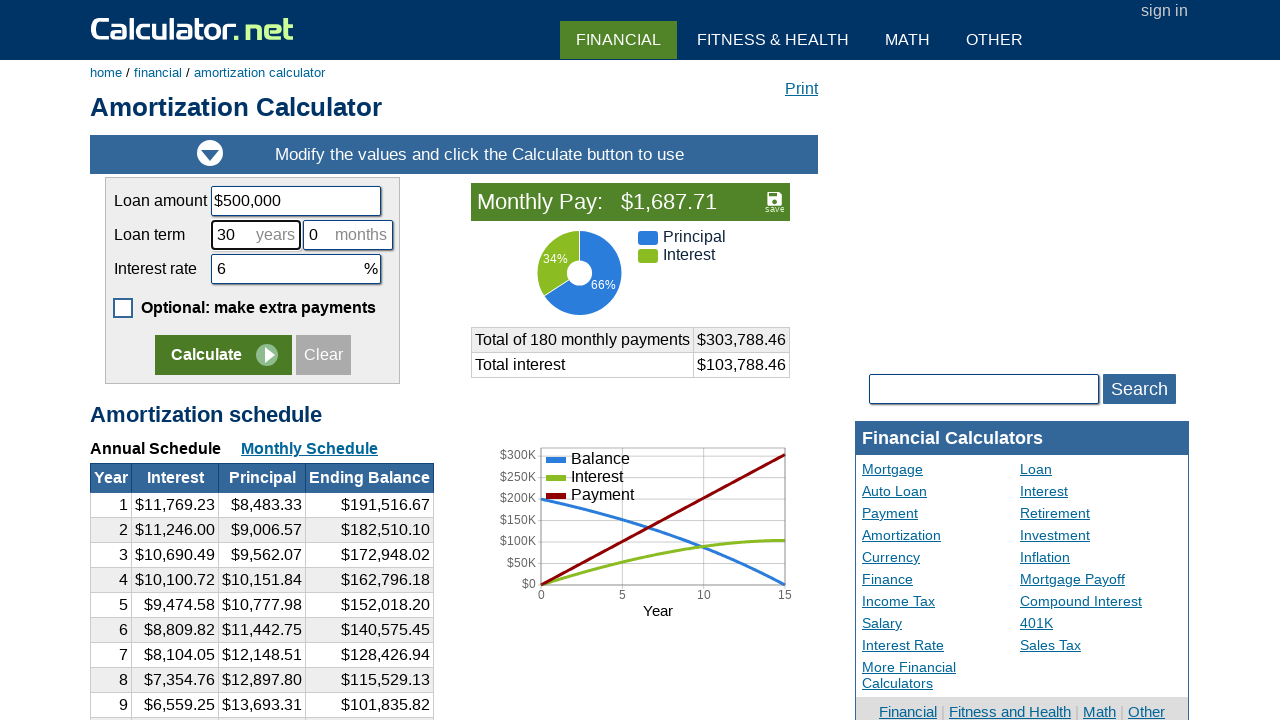

Cleared interest rate field on #cinterestrate
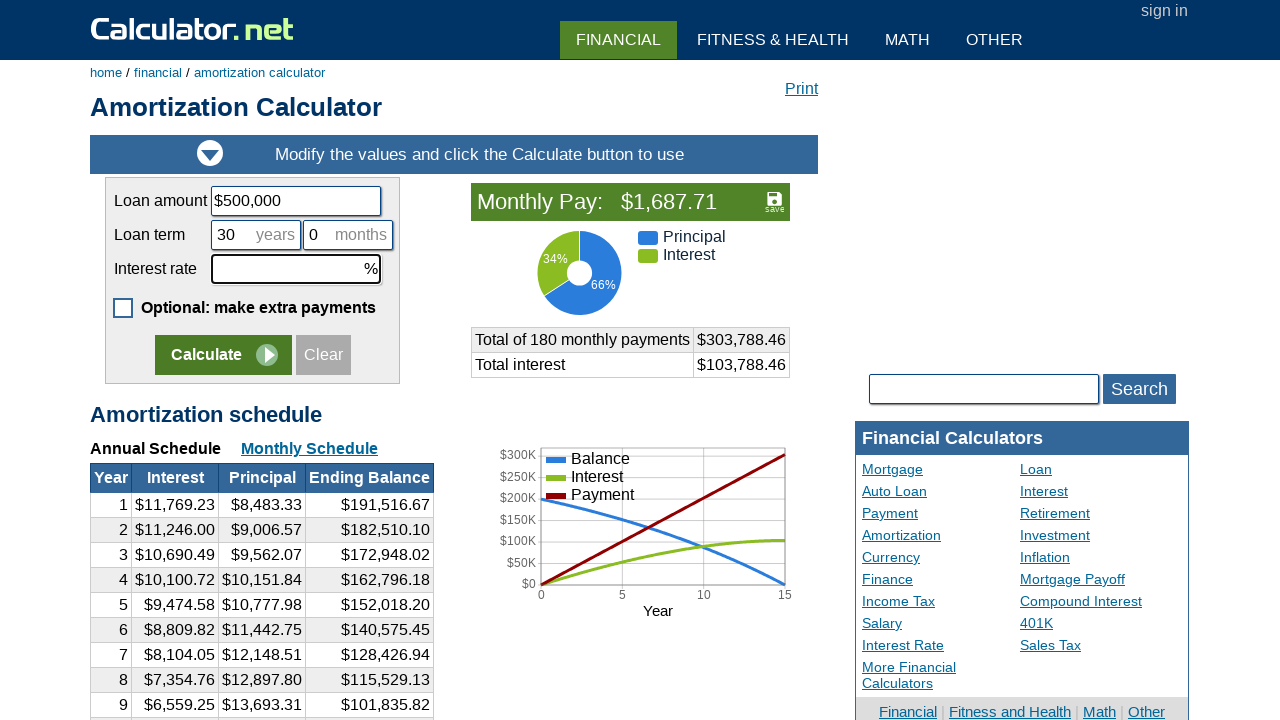

Entered interest rate of 7% on #cinterestrate
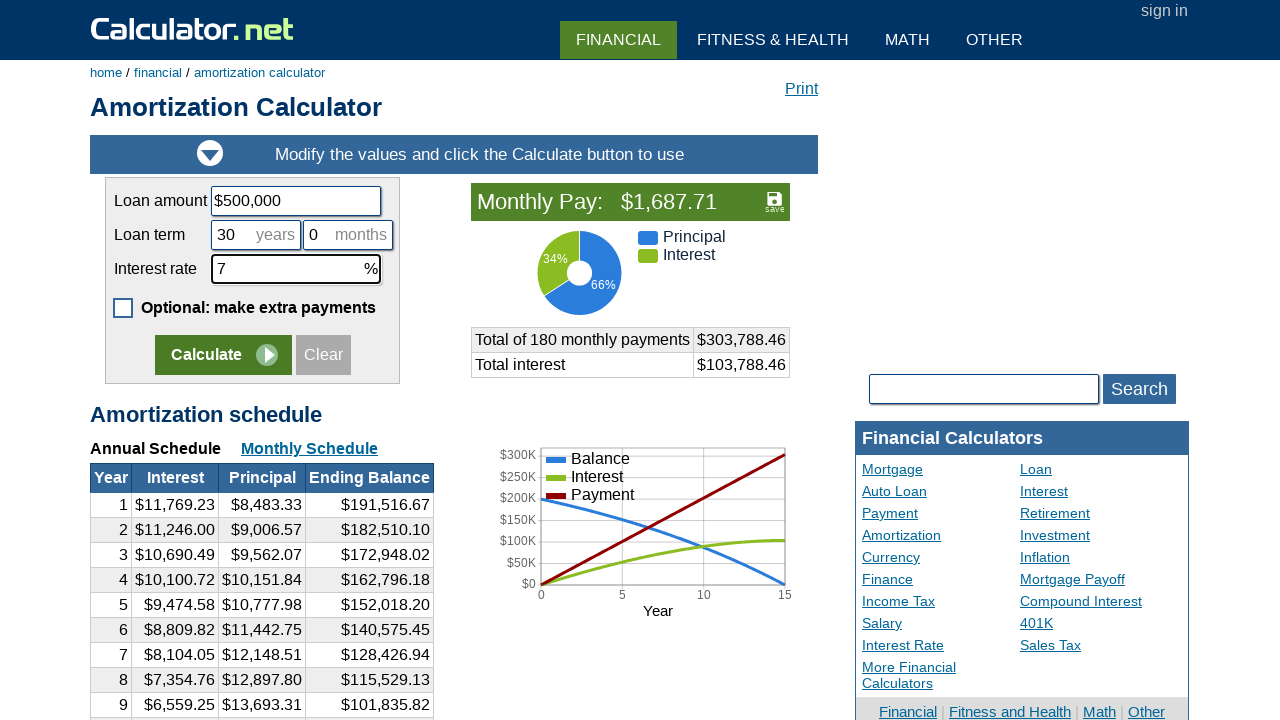

Clicked calculate button at (223, 355) on input[name='x']
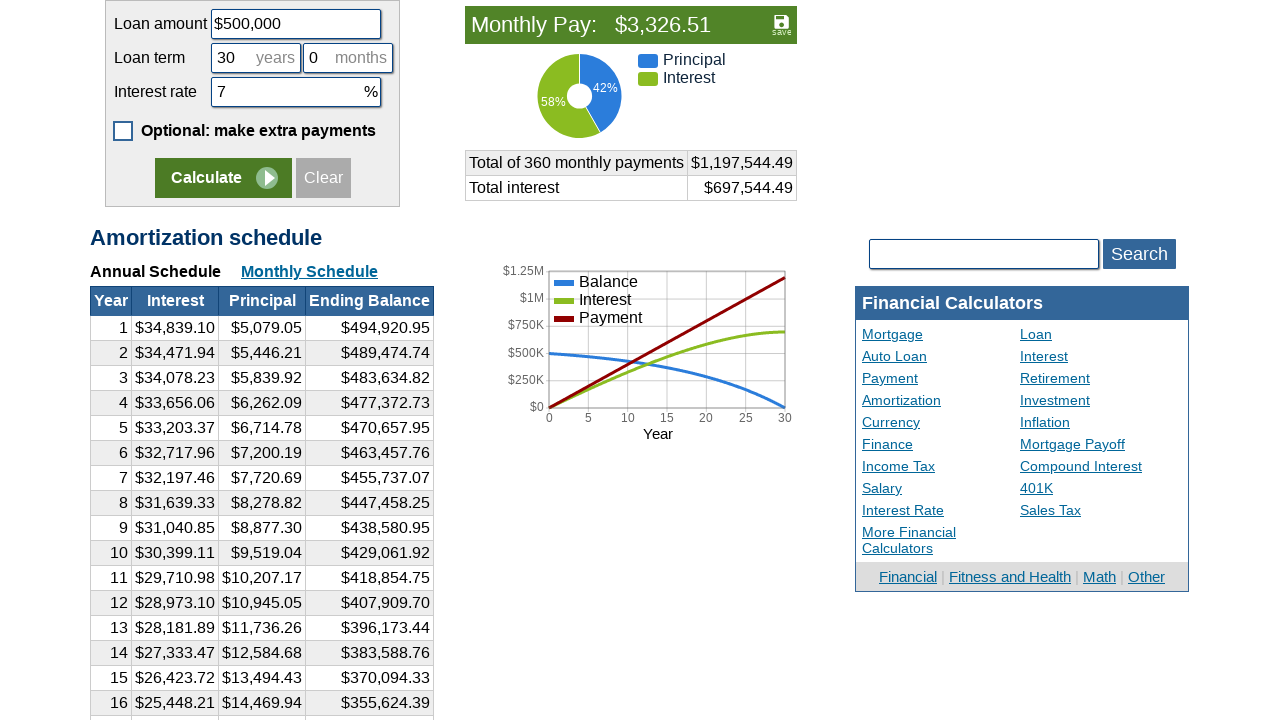

Verified monthly payment result is displayed
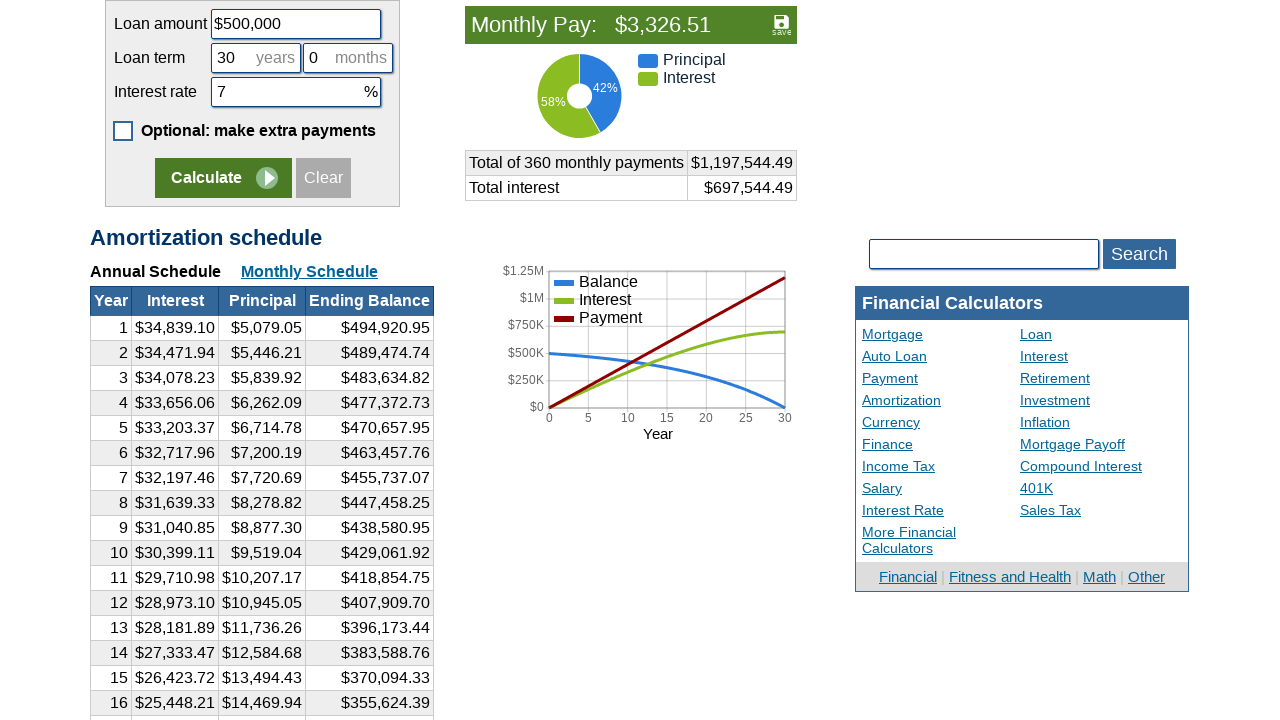

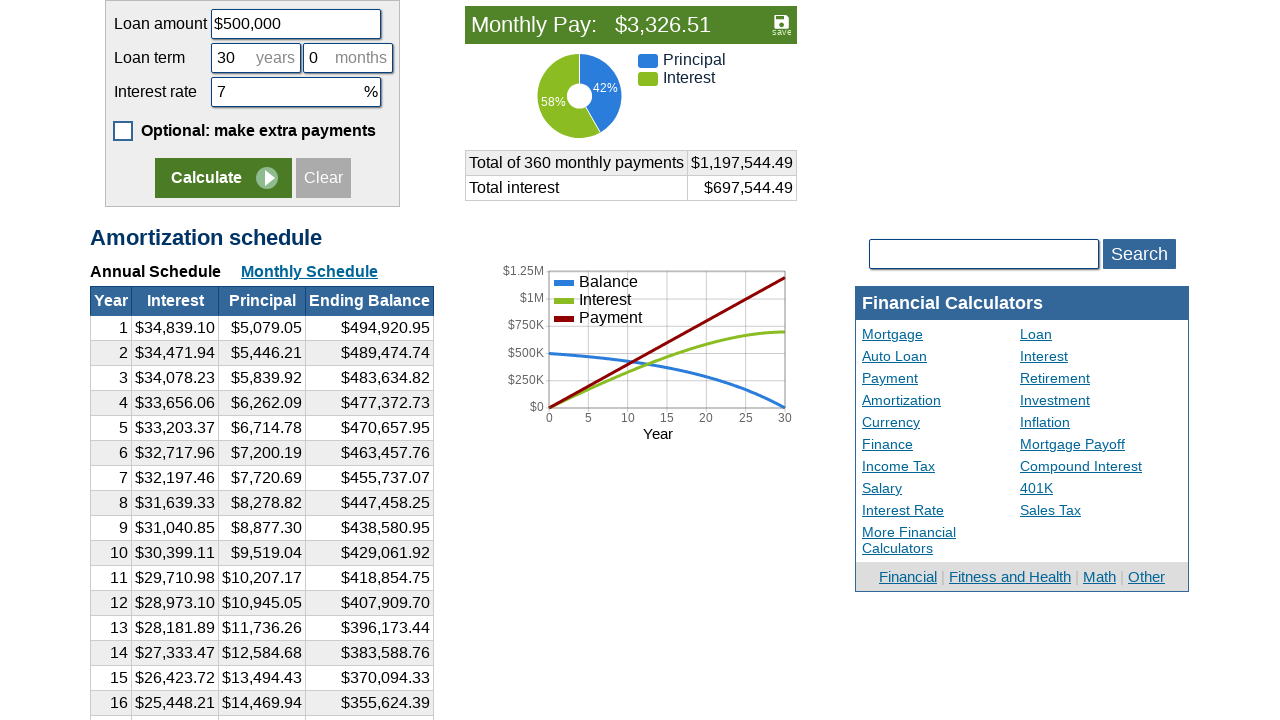